Navigates to the-internet.herokuapp.com and clicks on the File Download link to navigate to the file download page

Starting URL: http://the-internet.herokuapp.com/

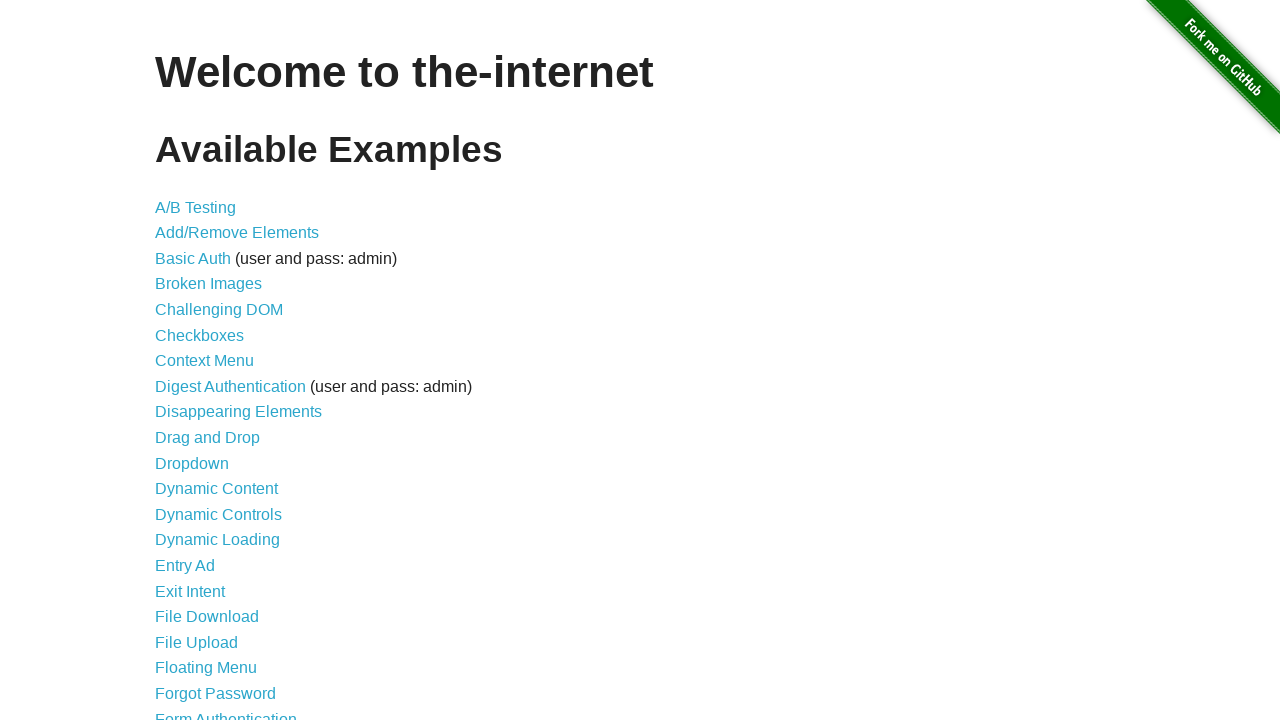

Clicked on the File Download link at (207, 617) on a:has-text('File Download')
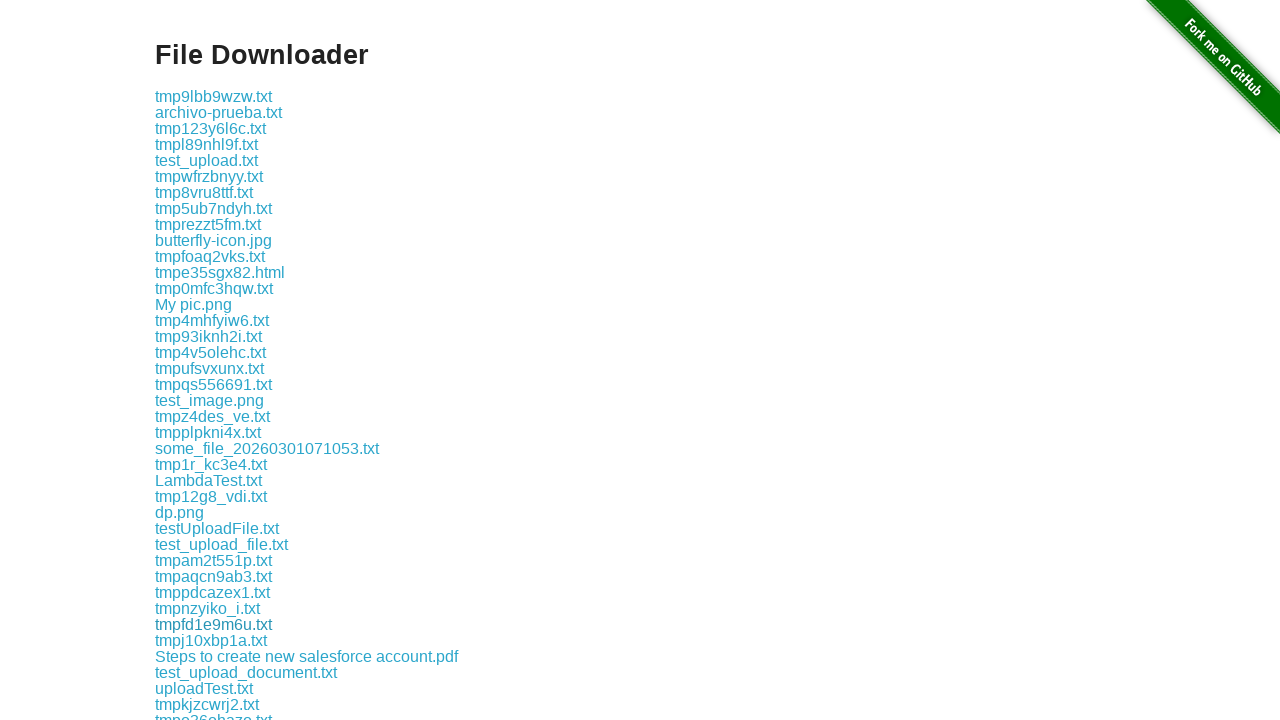

File Downloader page loaded successfully
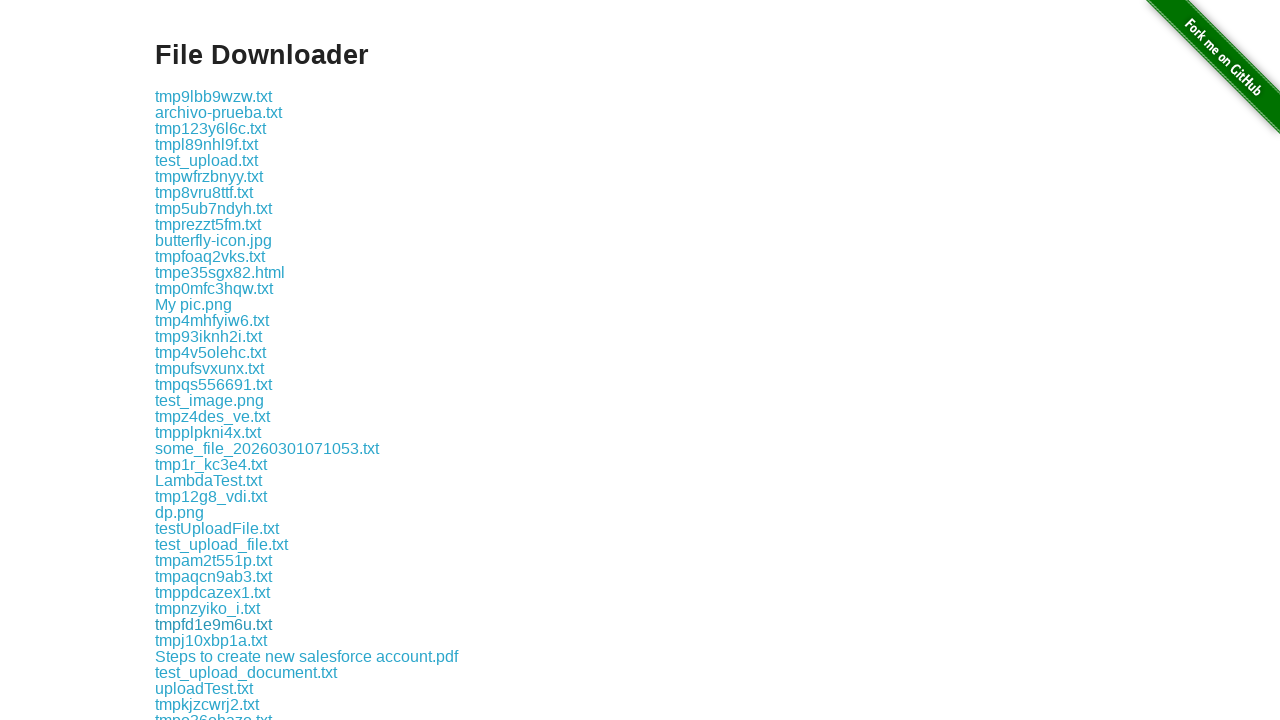

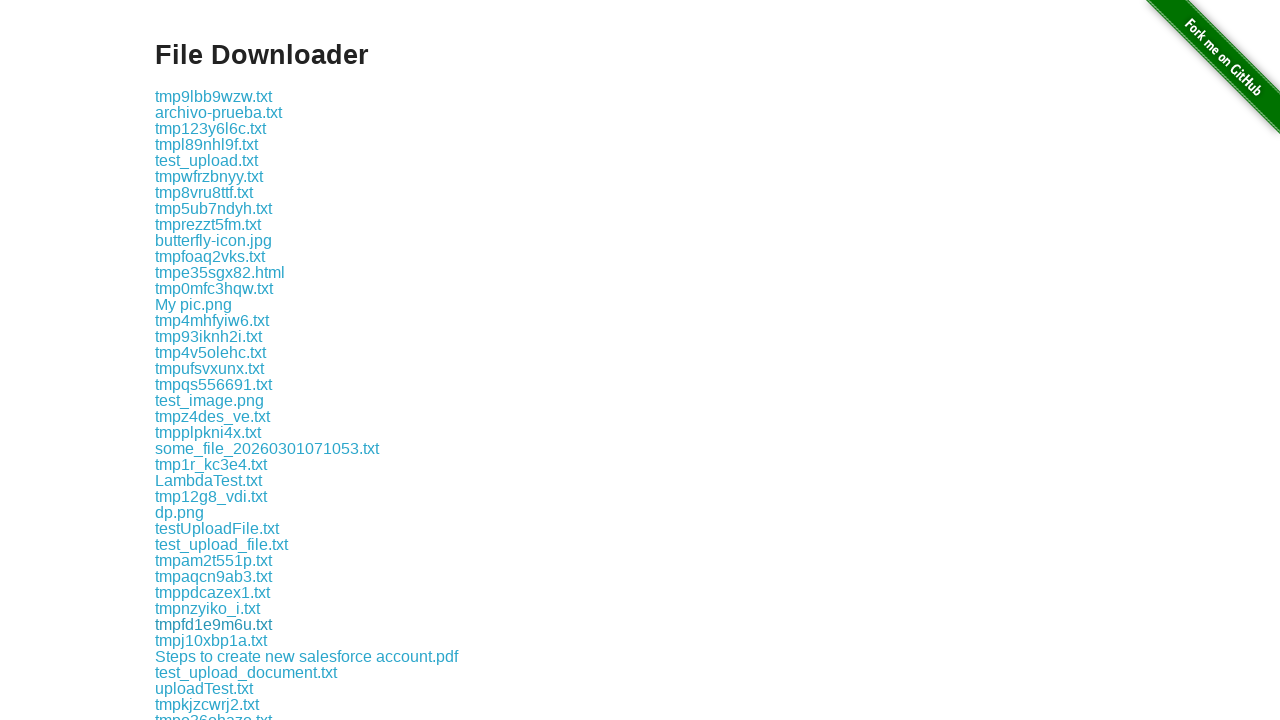